Tests calculator by clicking 1 + 3 = using various selectors and waits for clickability

Starting URL: https://bonigarcia.dev/selenium-webdriver-java/slow-calculator.html

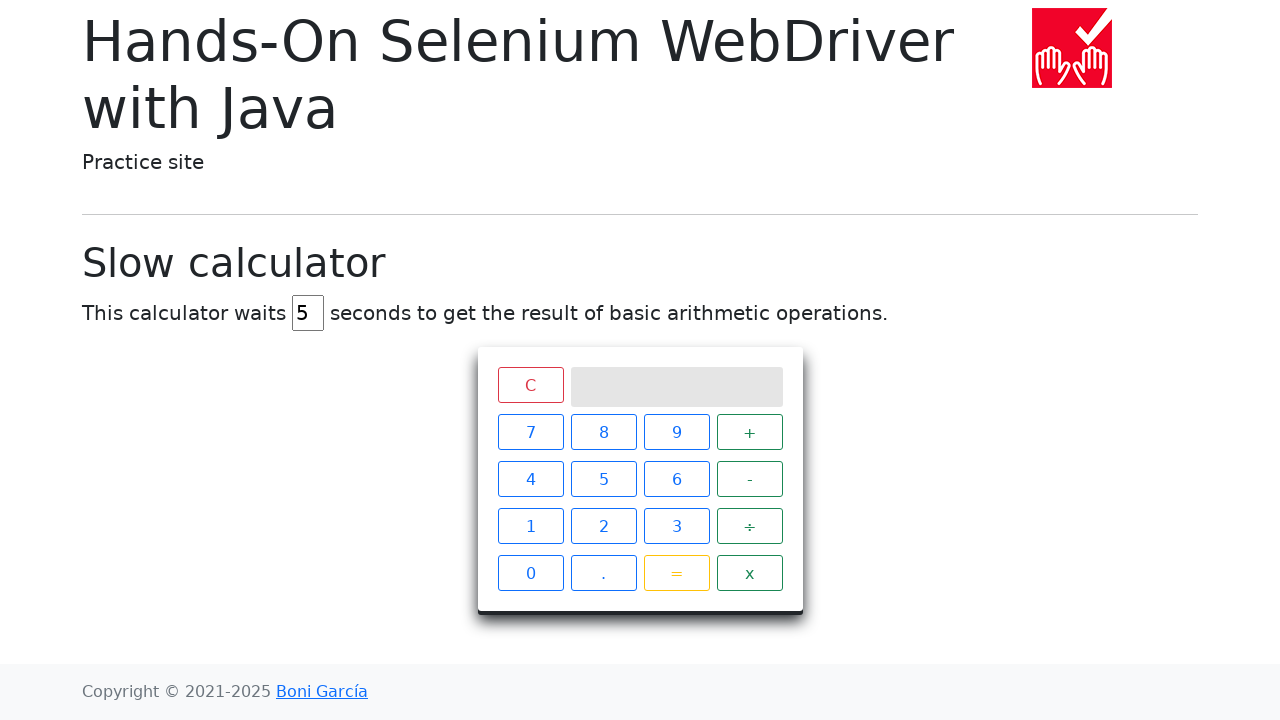

Clicked button 1 at (530, 526) on (//span[@class='btn btn-outline-primary'])[7]
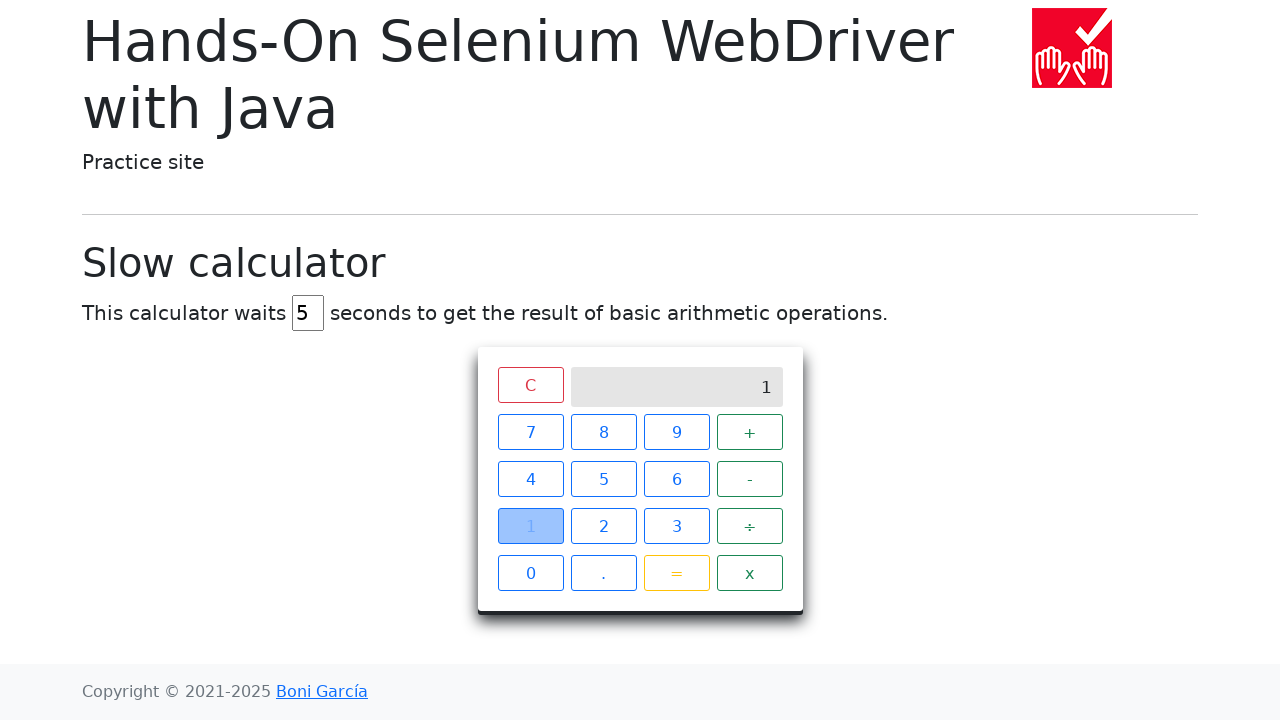

Clicked plus operator at (750, 573) on (//span[@class='operator btn btn-outline-success'])[4]
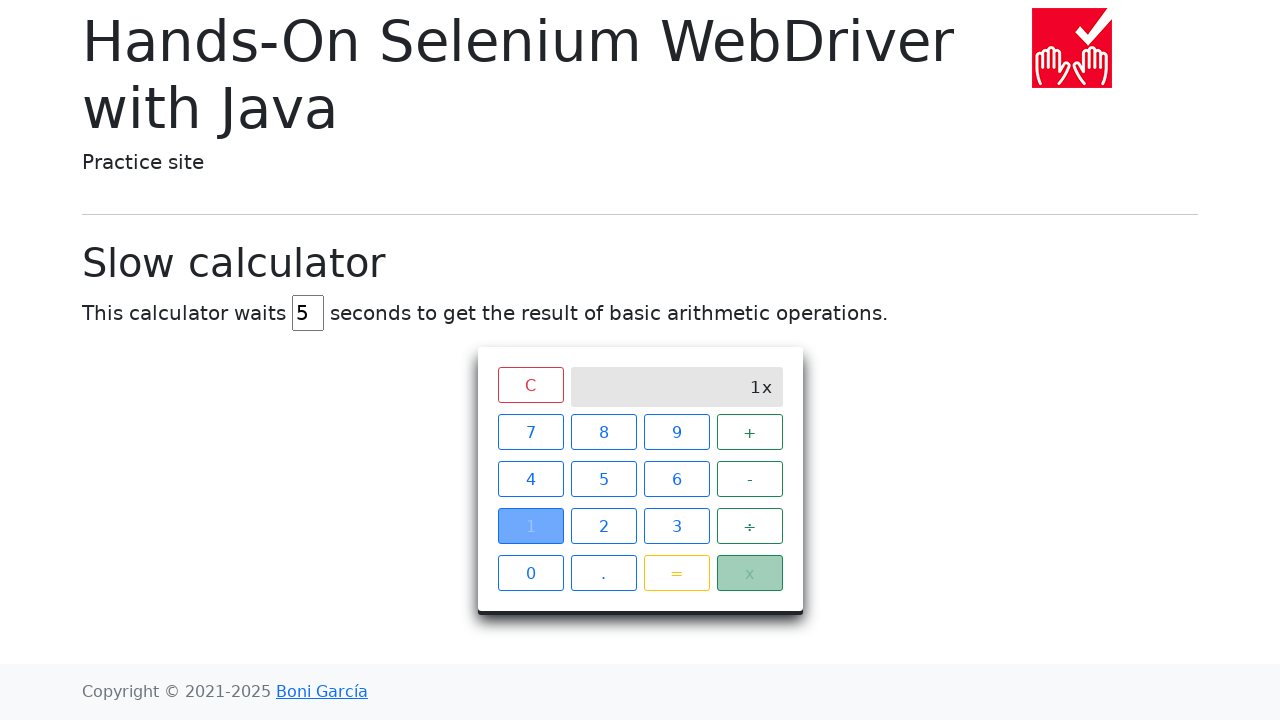

Clicked button 3 at (676, 526) on xpath=//span[.='3']
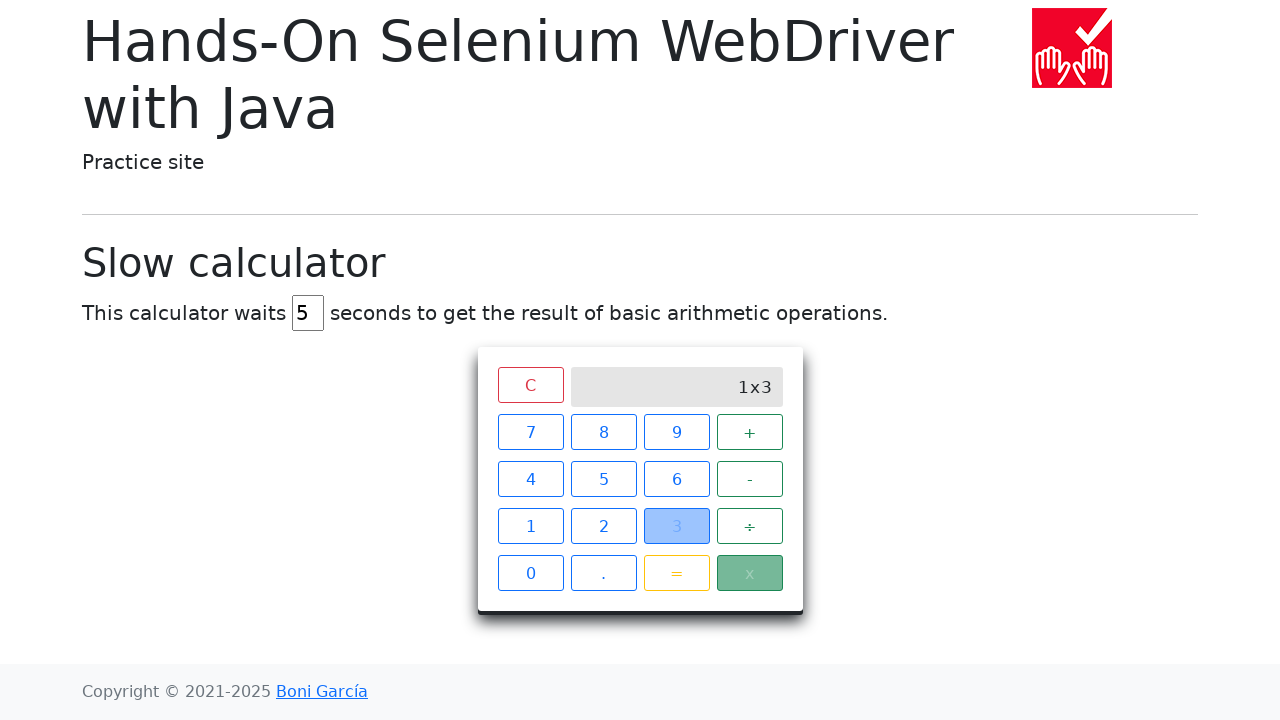

Clicked equals button at (676, 573) on xpath=//span[.='=']
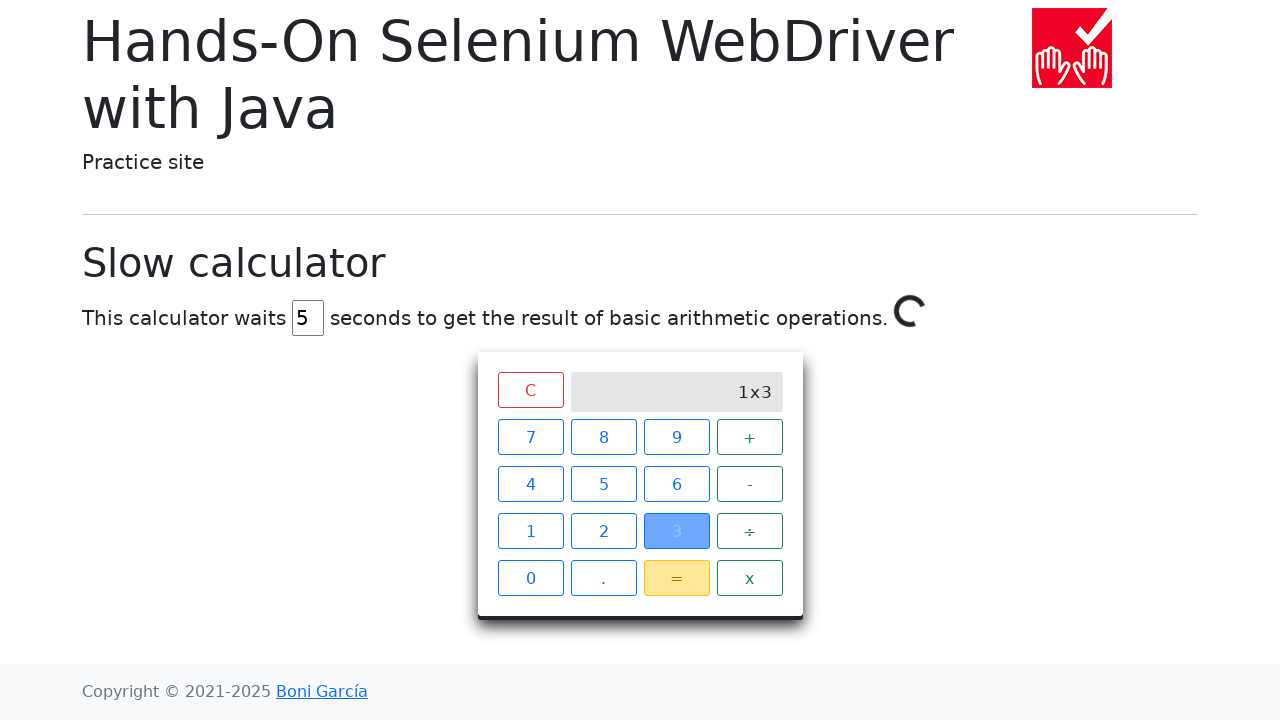

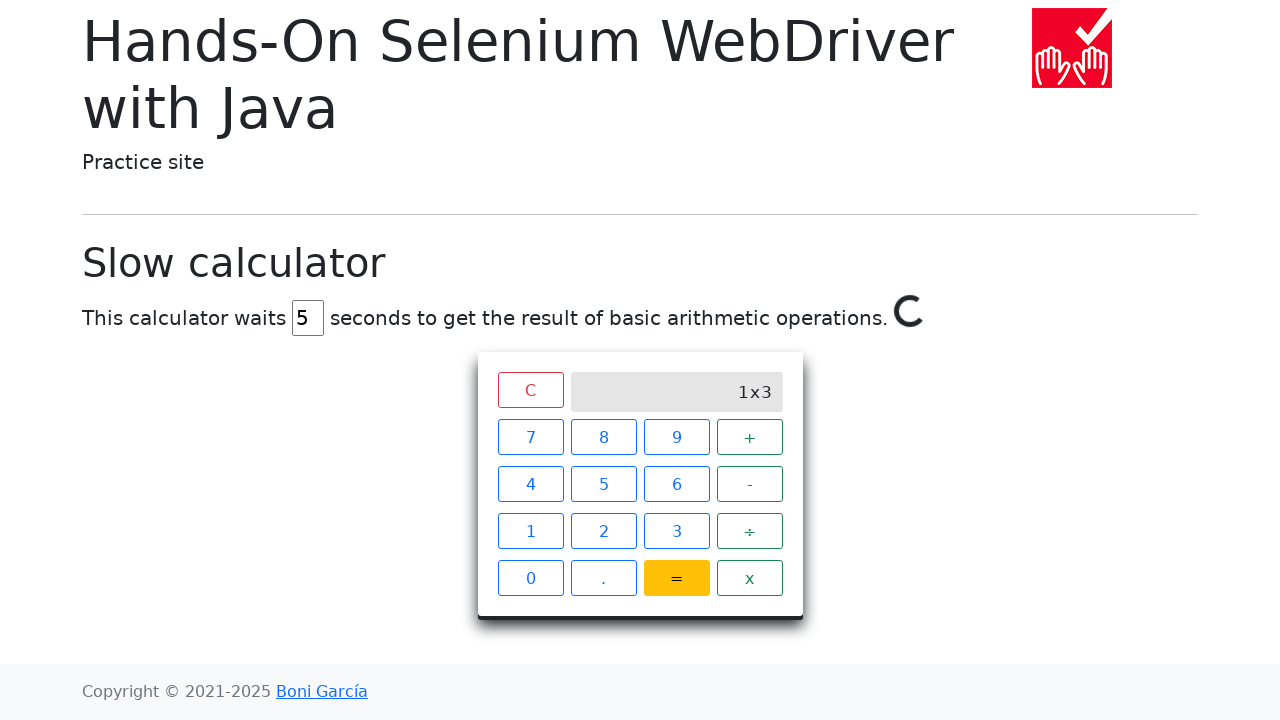